Tests form validation by submitting empty credentials and verifying that both input fields show validation errors

Starting URL: https://opensource-demo.orangehrmlive.com/web/index.php/auth/login

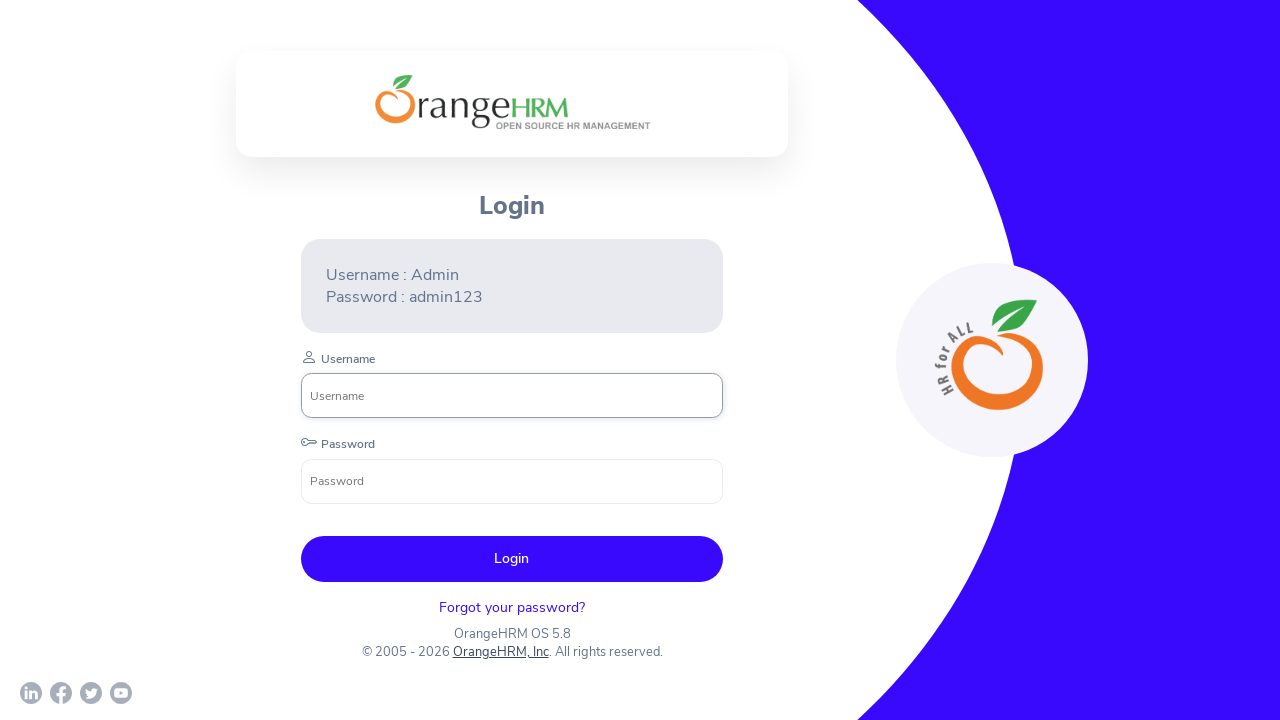

Cleared username field on //input[@name='username']
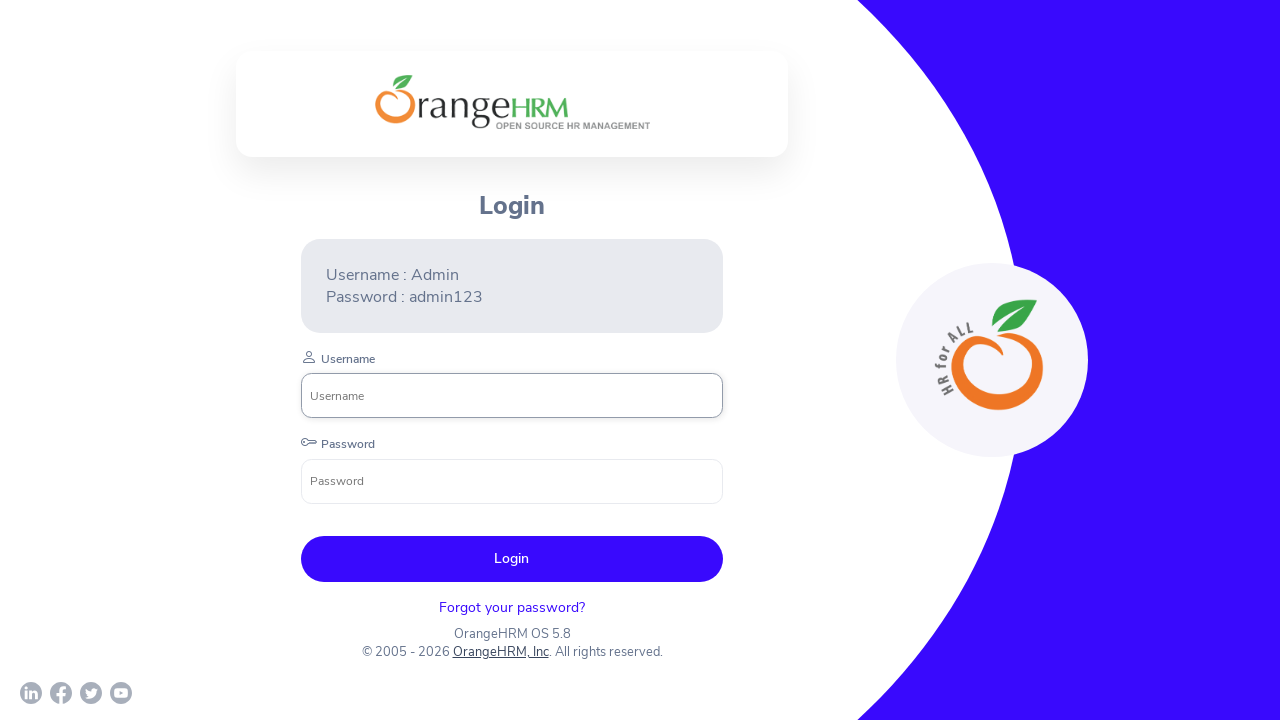

Cleared password field on //input[@name='password']
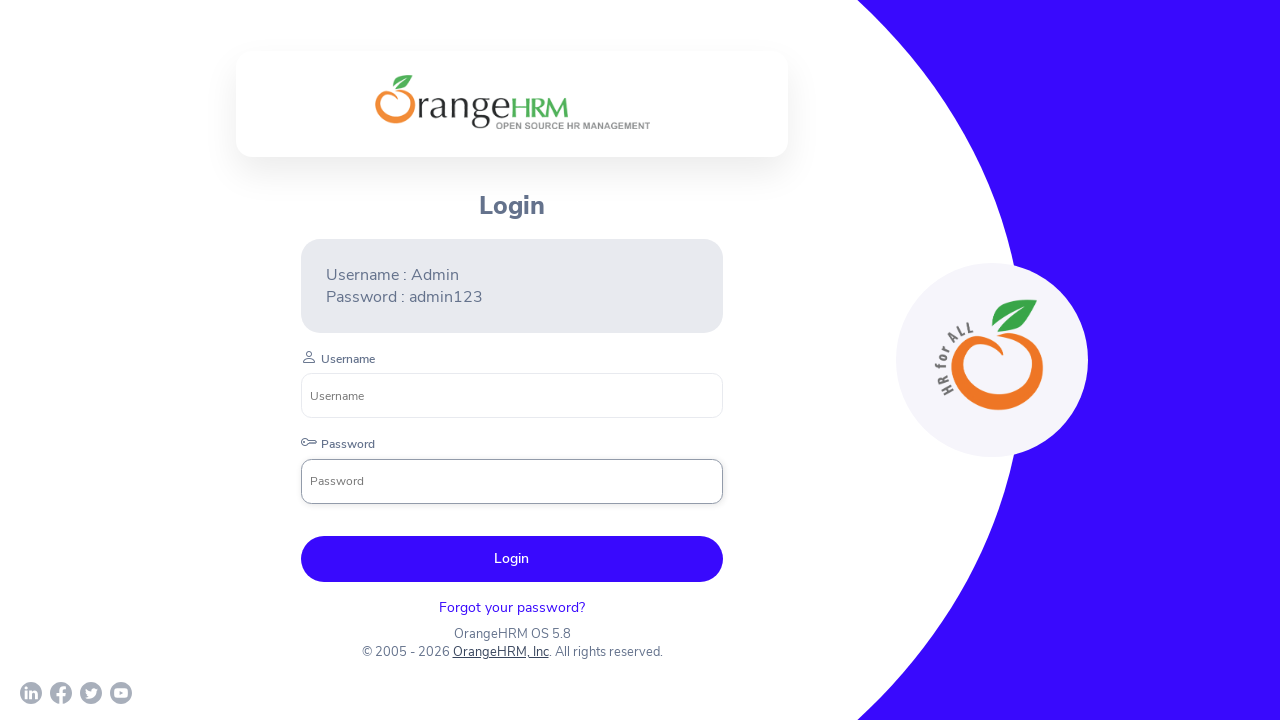

Clicked Login button to trigger validation at (512, 559) on internal:role=button >> internal:has-text="Login"i
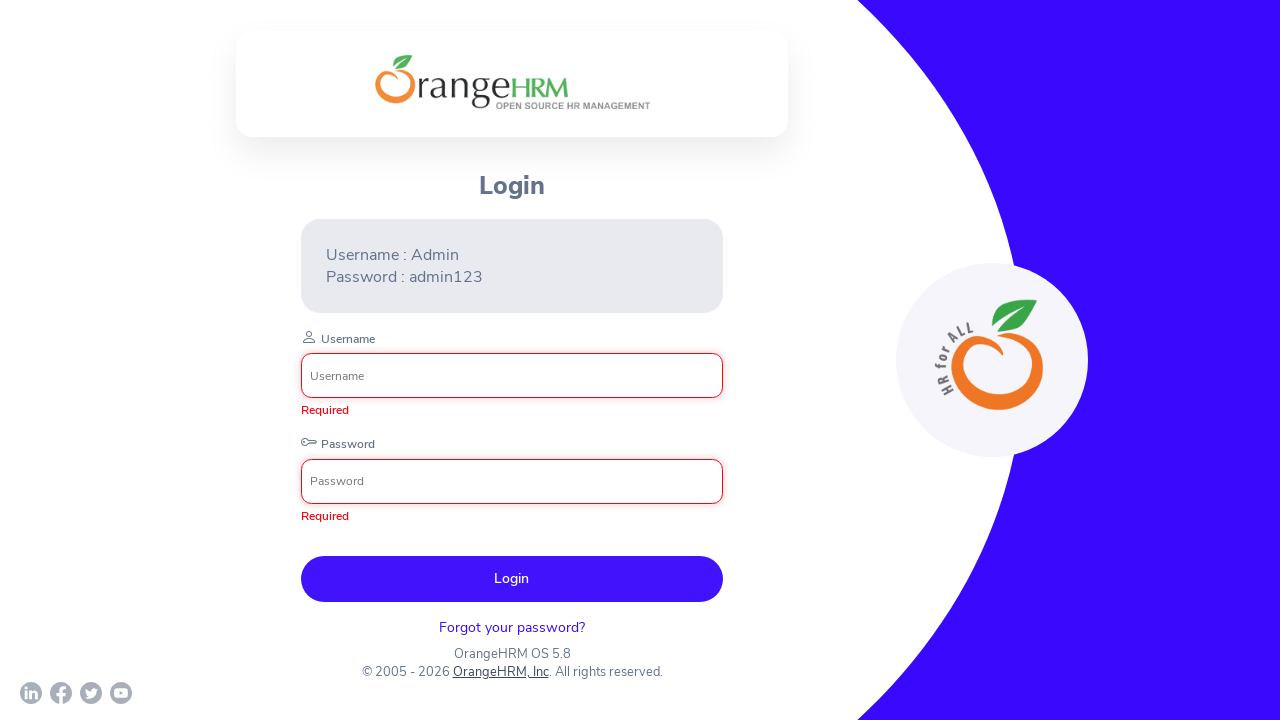

Validation error messages displayed on required fields
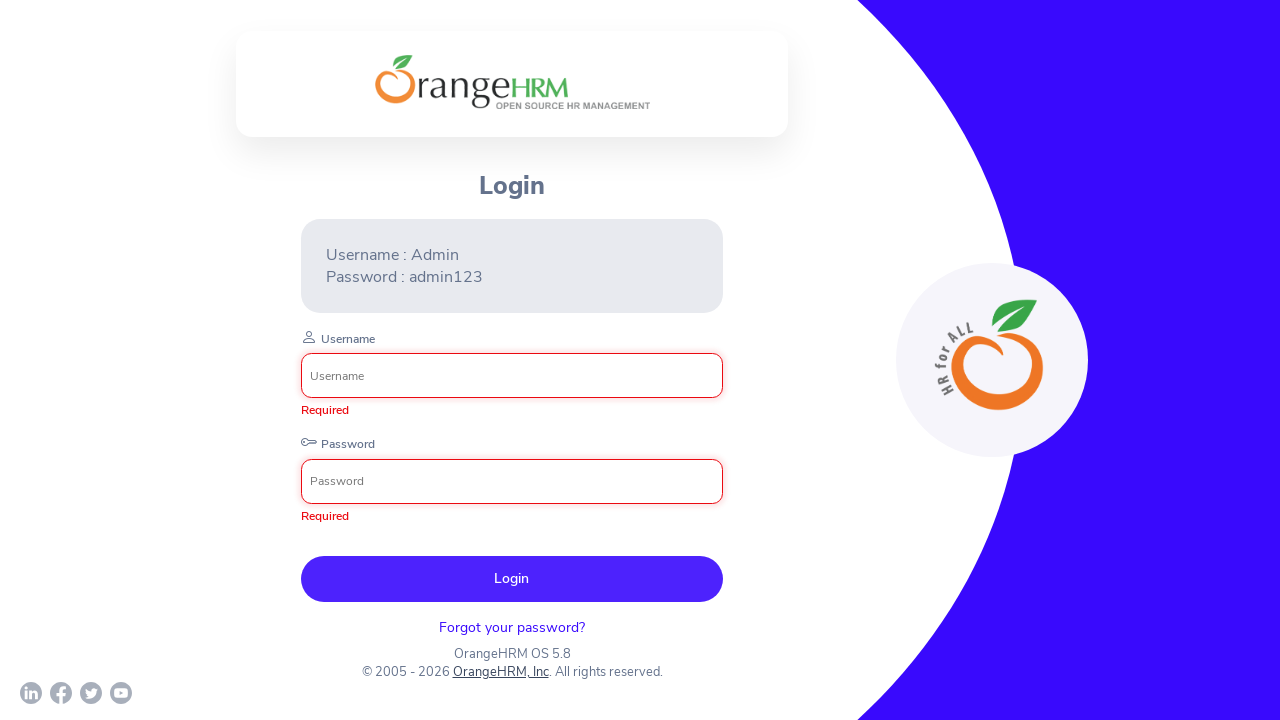

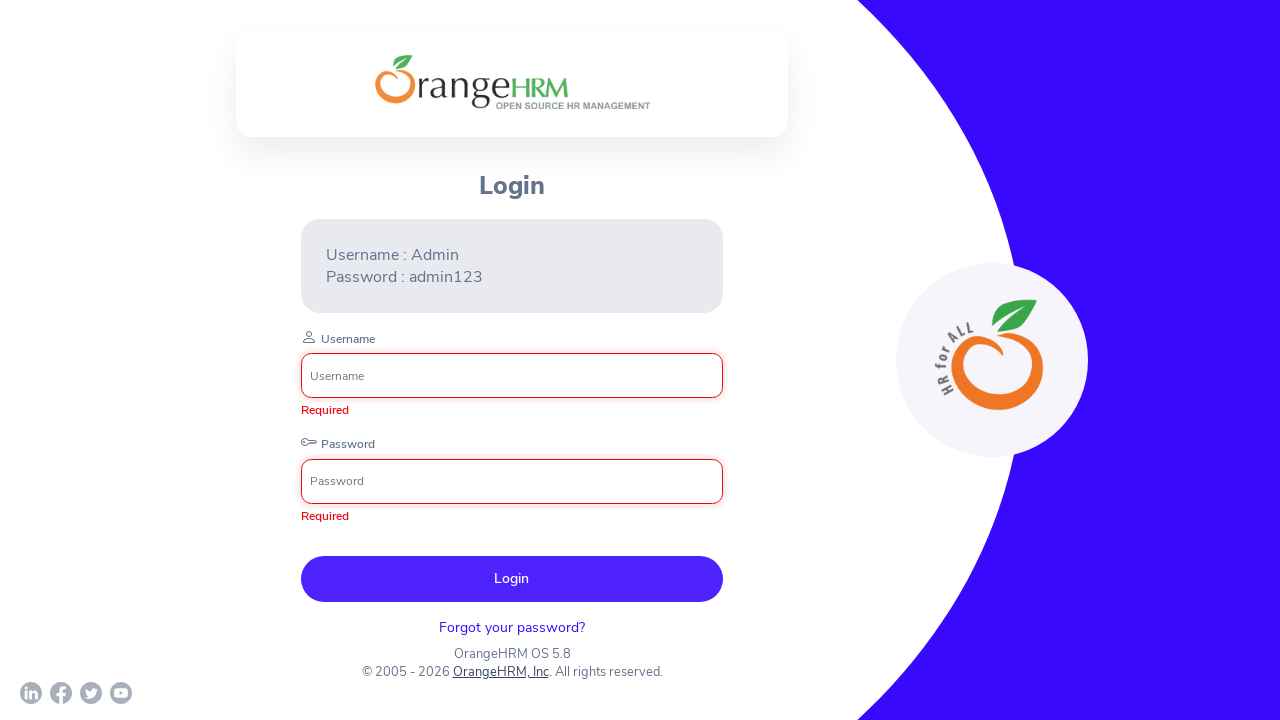